Tests iframe handling by switching between frames and filling form fields (first name, last name, and email) within nested iframes

Starting URL: https://letcode.in/frame

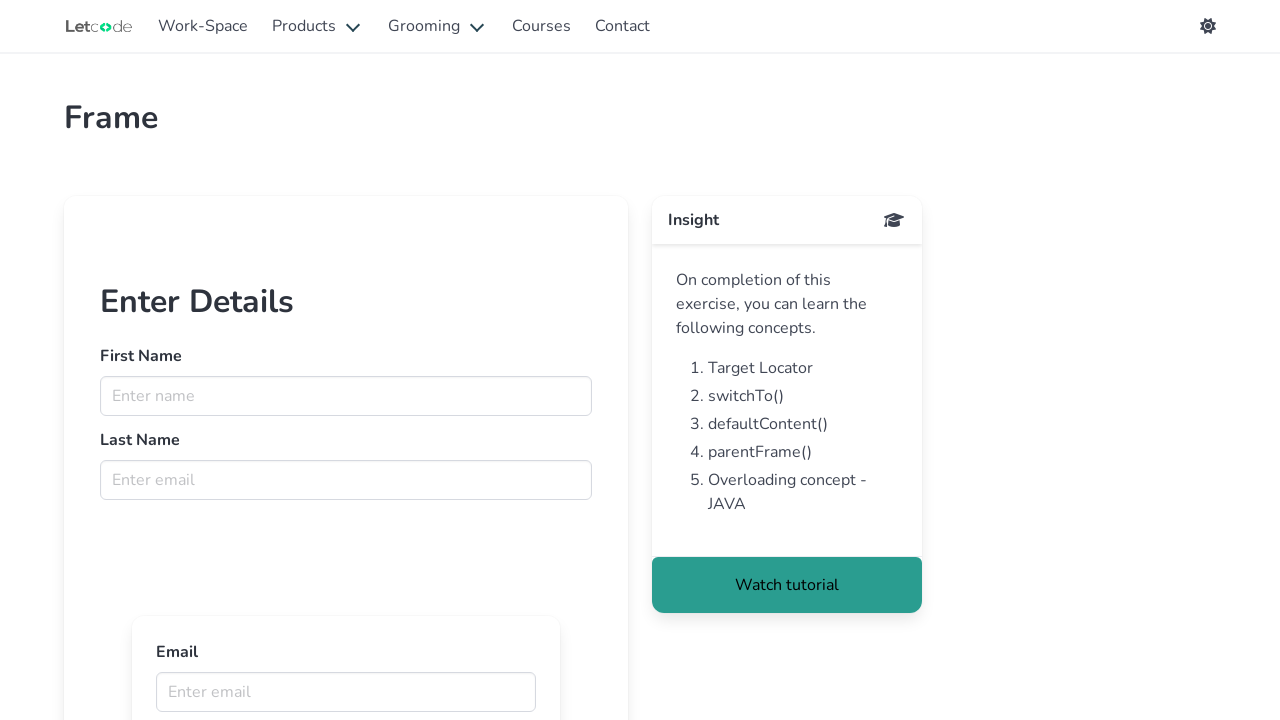

Located first iframe with src='frameui'
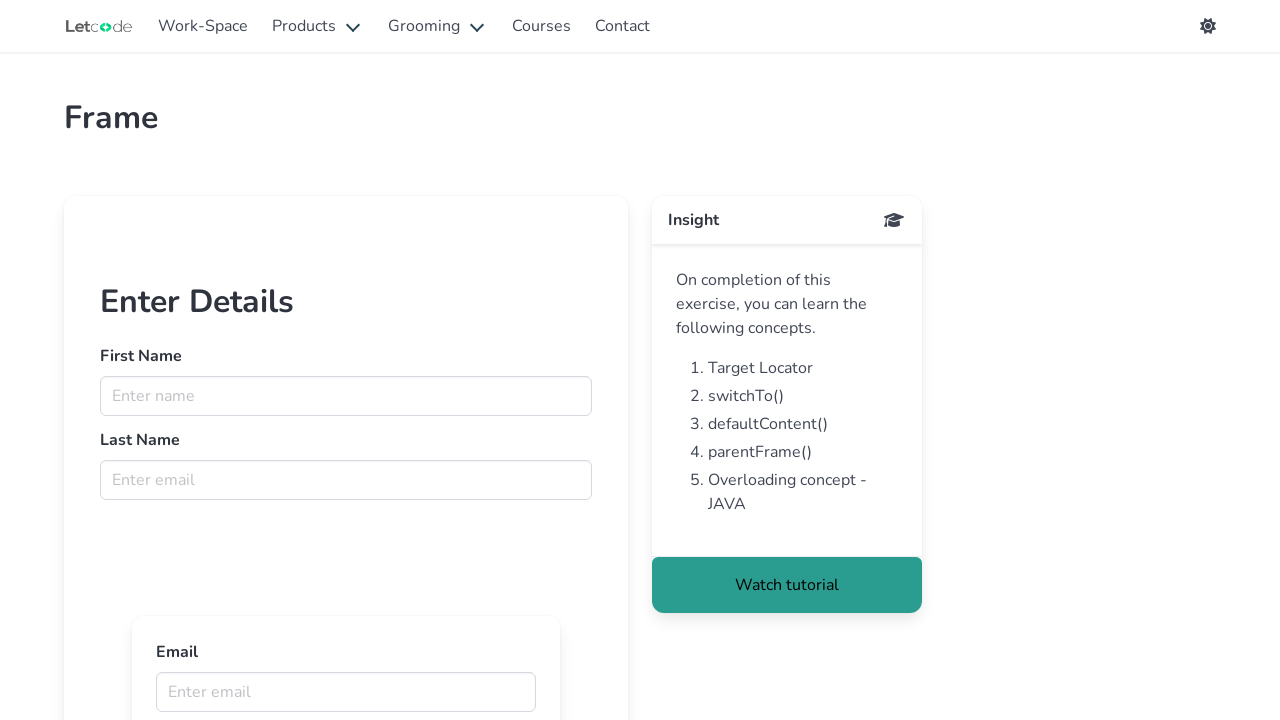

Filled first name field with 'Arun' in first iframe on iframe[src='frameui'] >> internal:control=enter-frame >> input[name='fname']
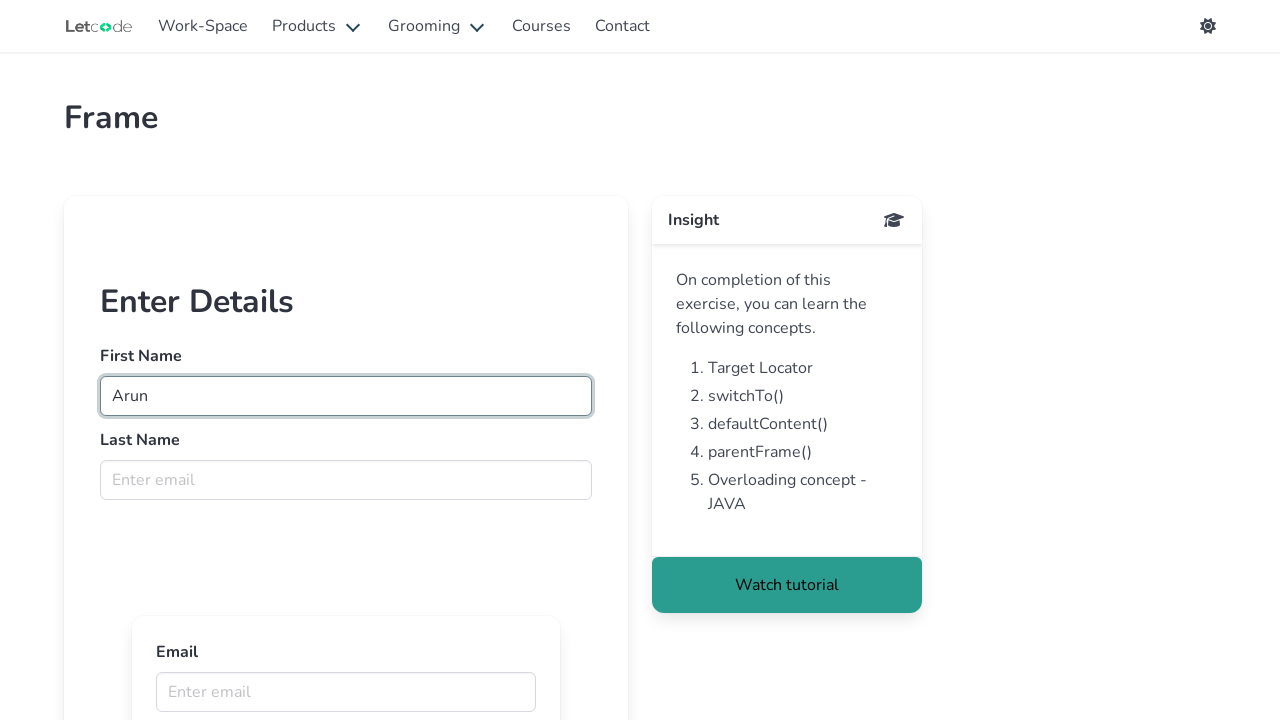

Filled last name field with 'Kumar' in first iframe on iframe[src='frameui'] >> internal:control=enter-frame >> input[name='lname']
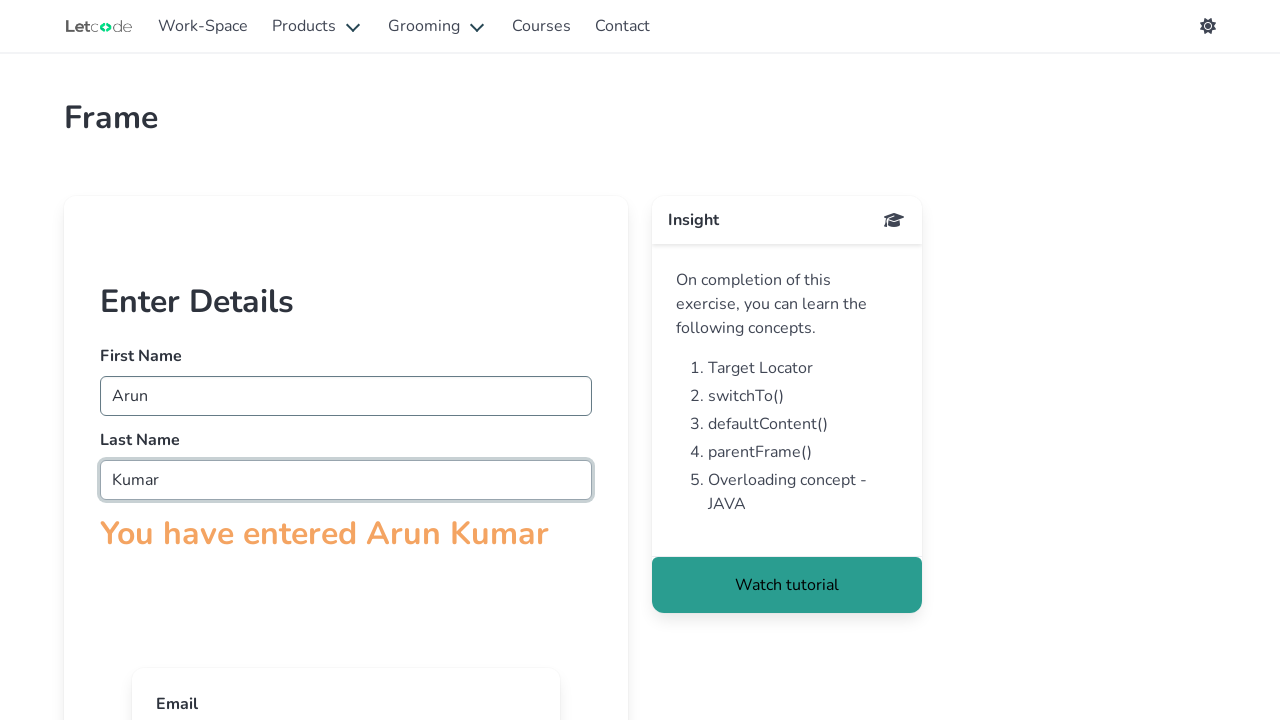

Located nested iframe within first iframe
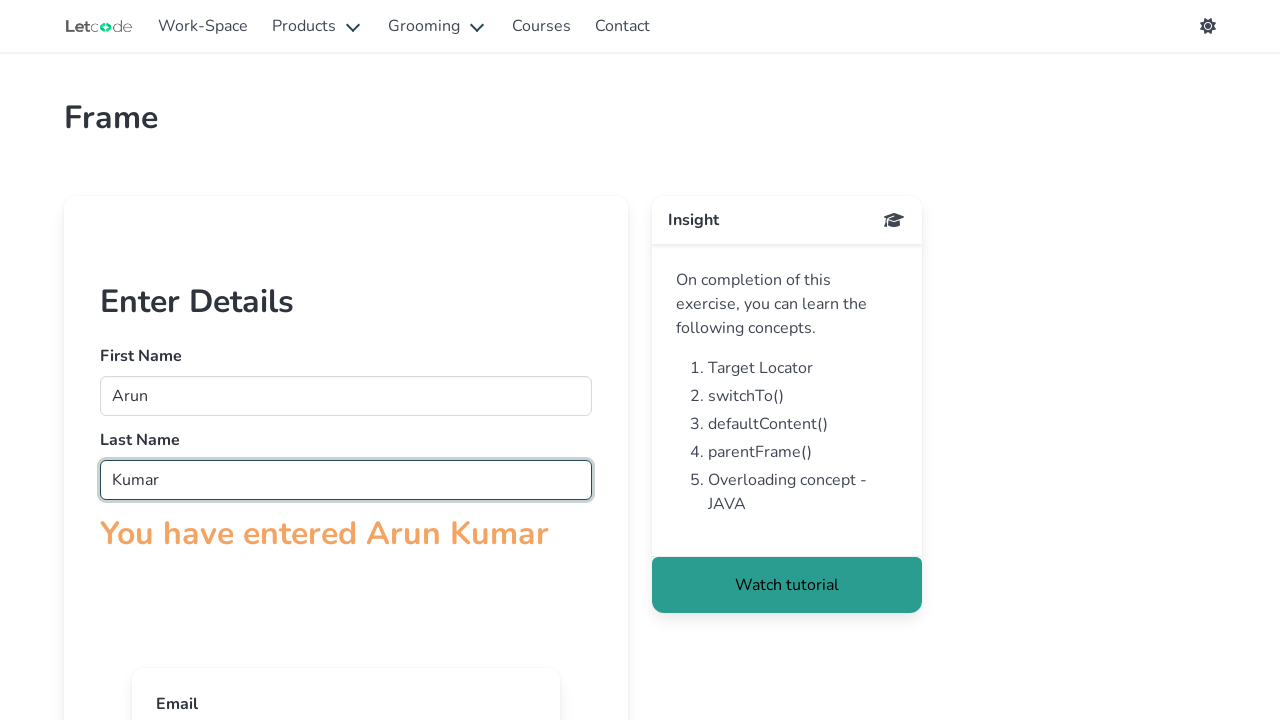

Filled email field with 'Test@123' in nested iframe on iframe[src='frameui'] >> internal:control=enter-frame >> iframe >> nth=0 >> inte
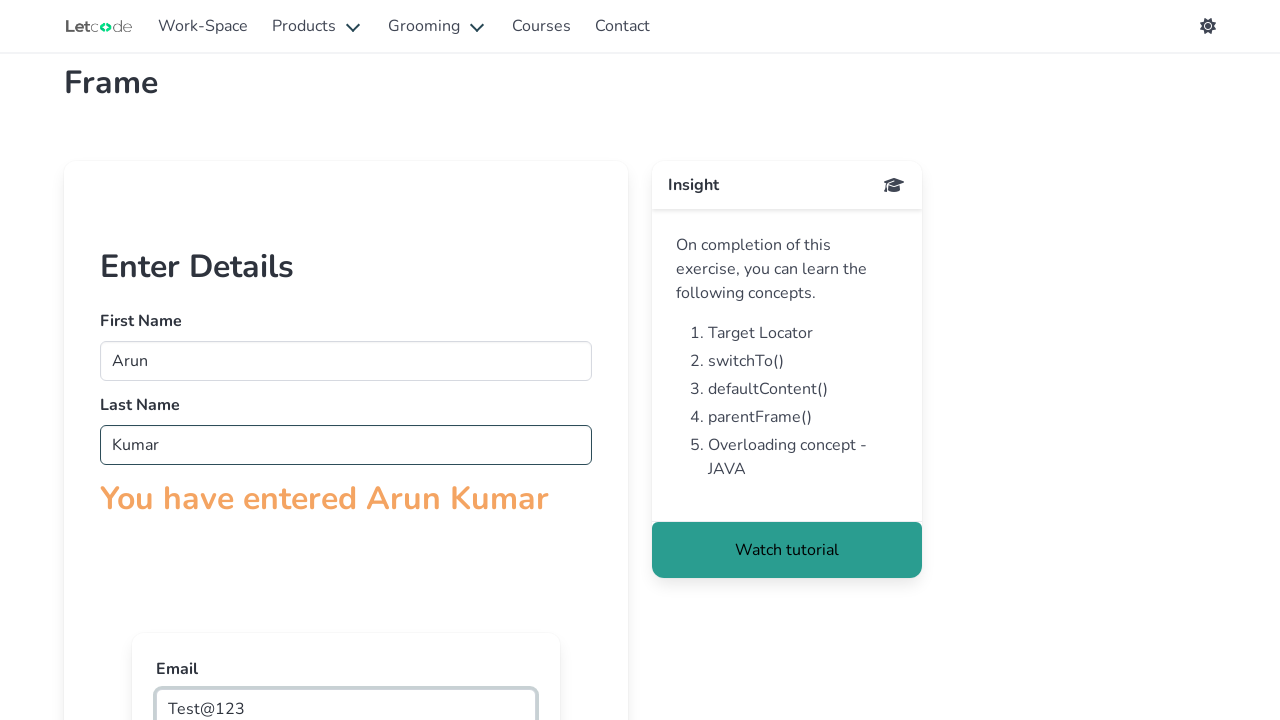

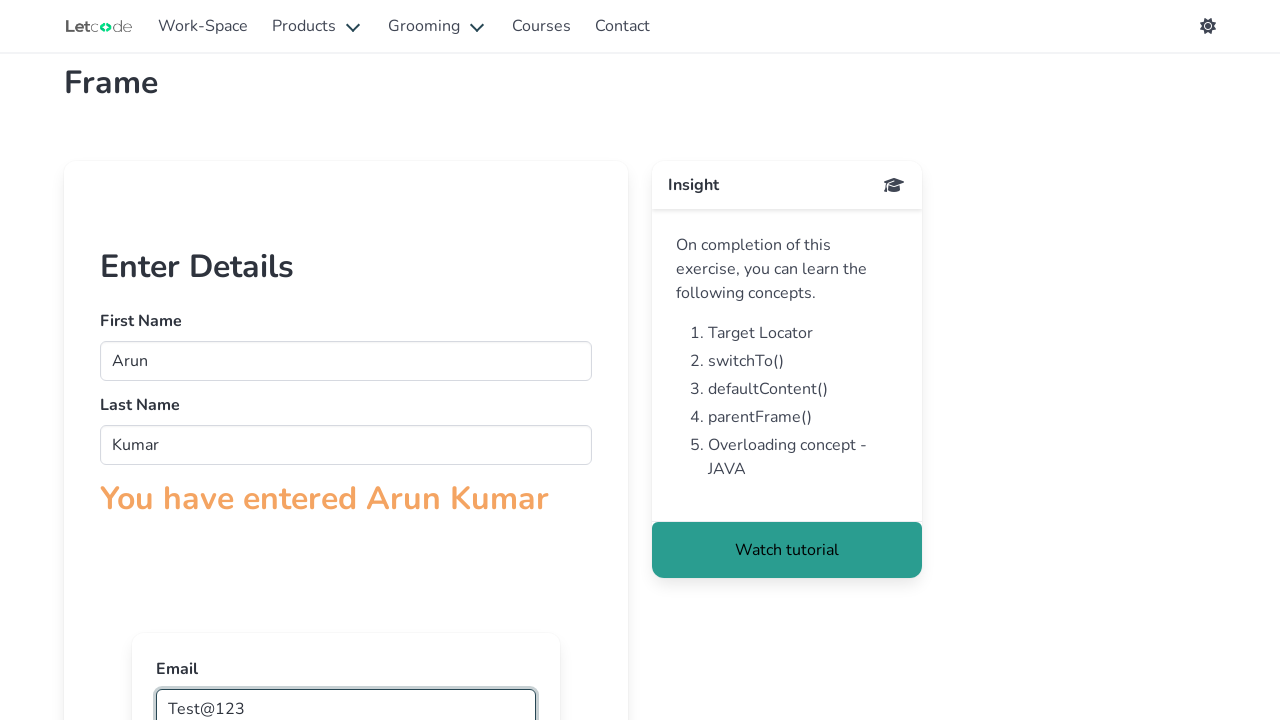